Tests input field with type='textarea' attribute using CSS selector

Starting URL: http://sahitest.com/demo/formTest.htm

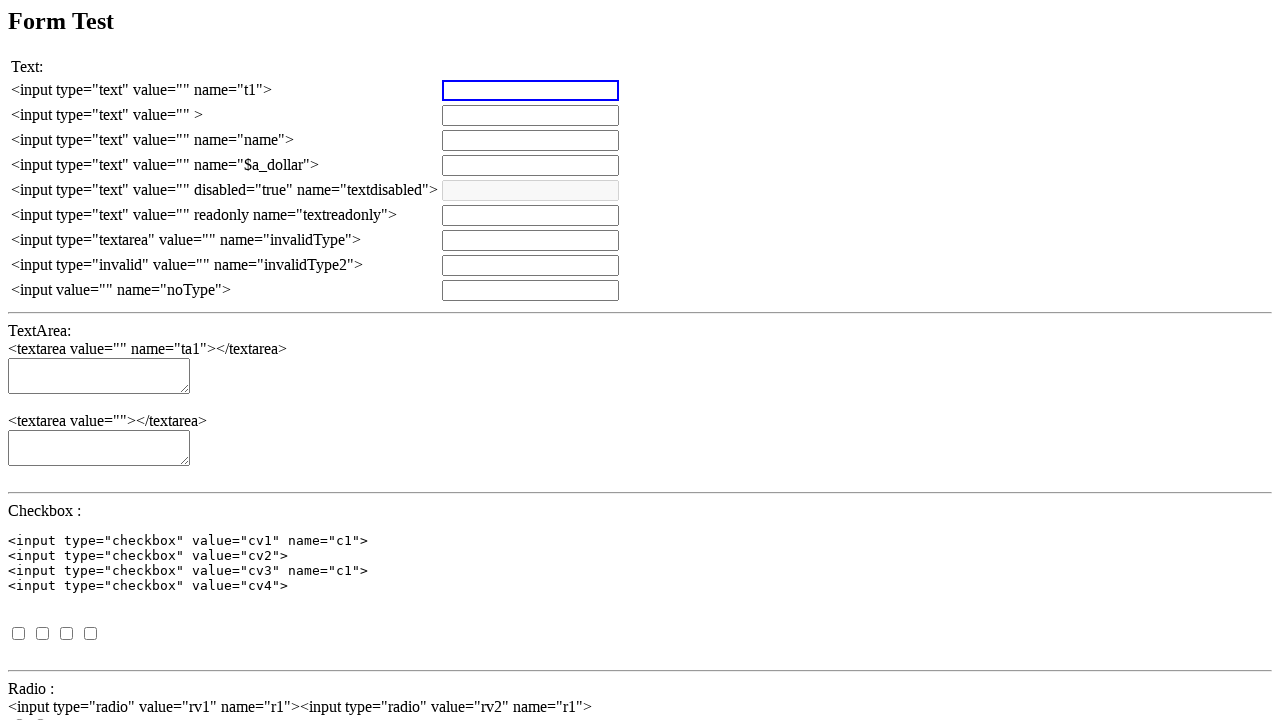

Set up dialog handler to accept alerts
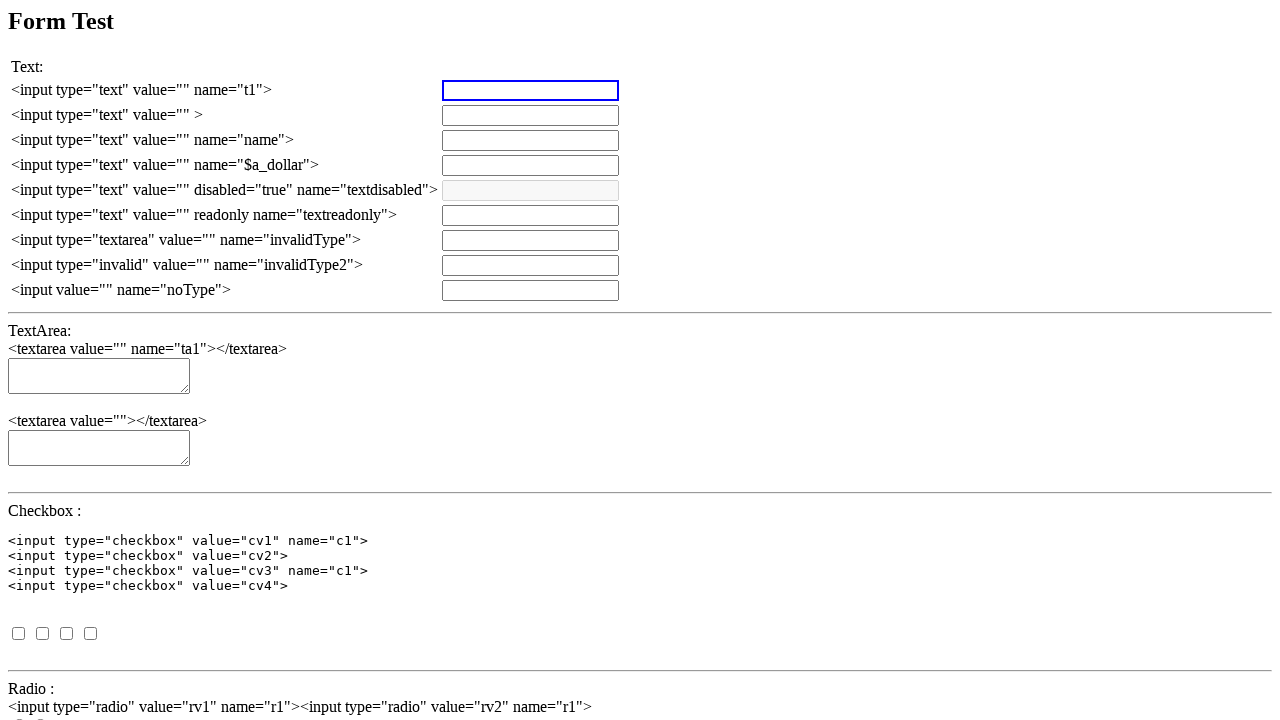

Page loaded and DOM content ready
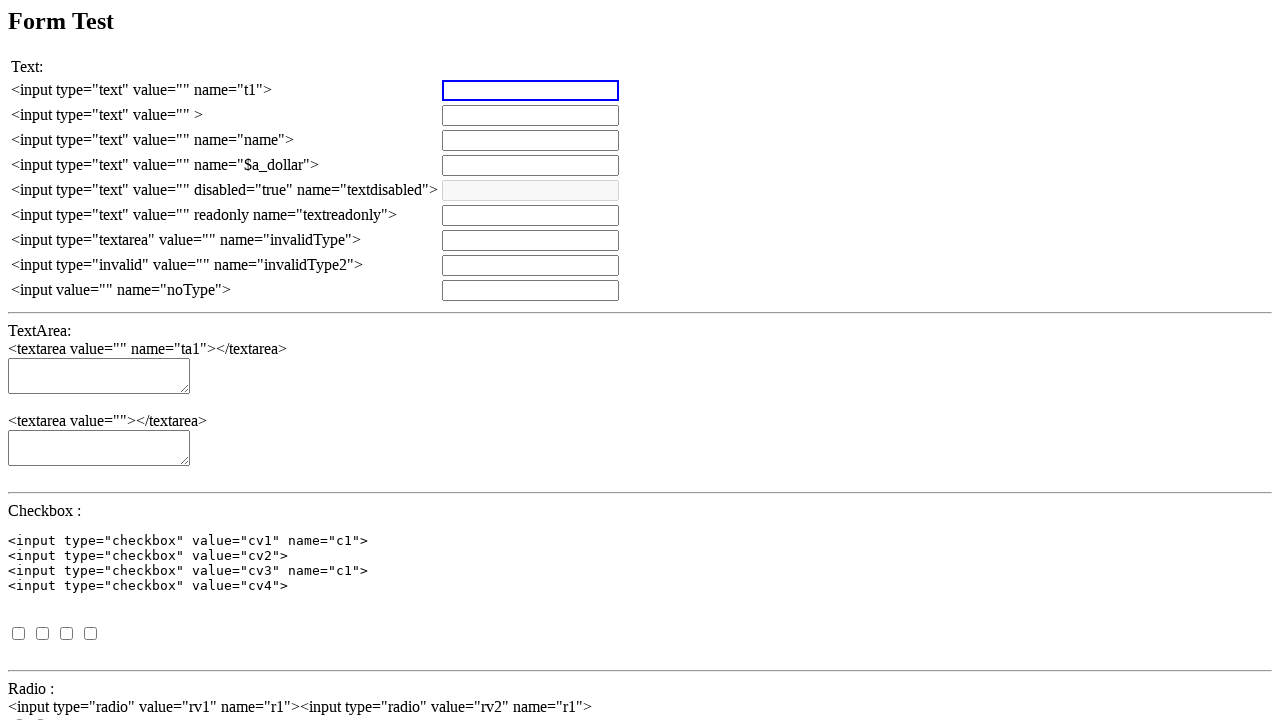

Cleared textarea input field using CSS selector on input[type='textarea']
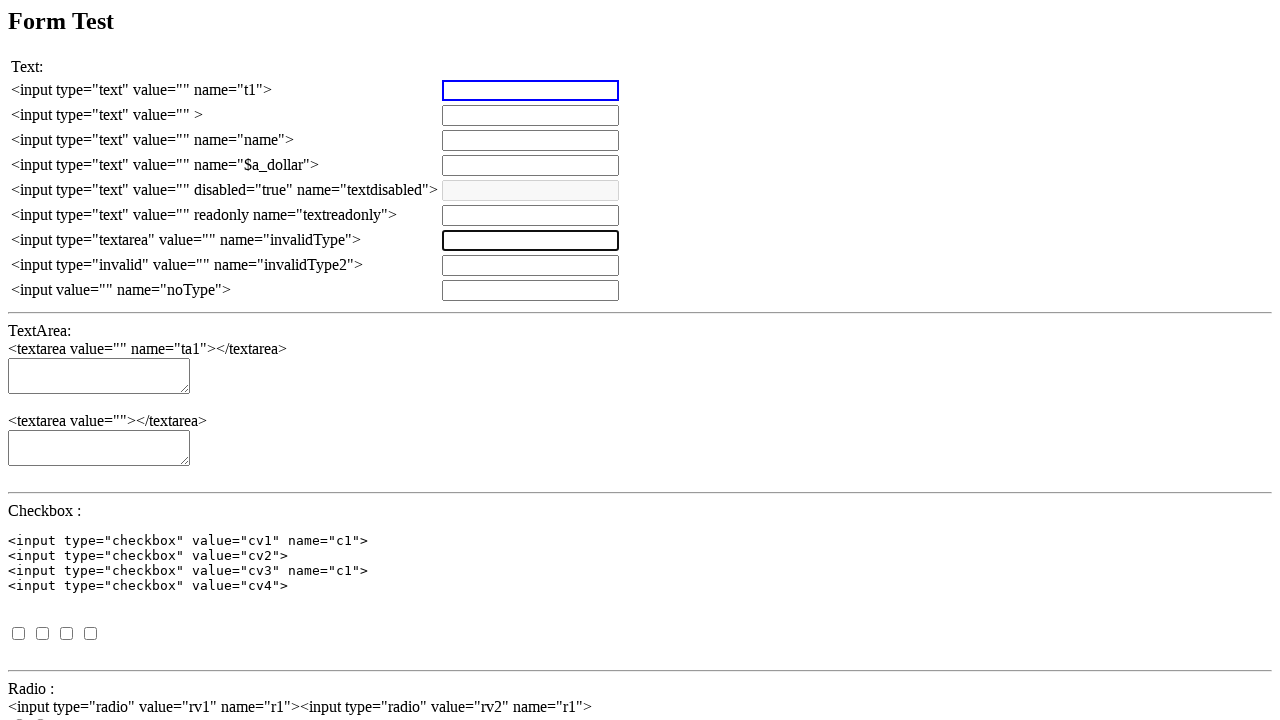

Filled textarea input field with 'Textarea Type Input Test' on input[type='textarea']
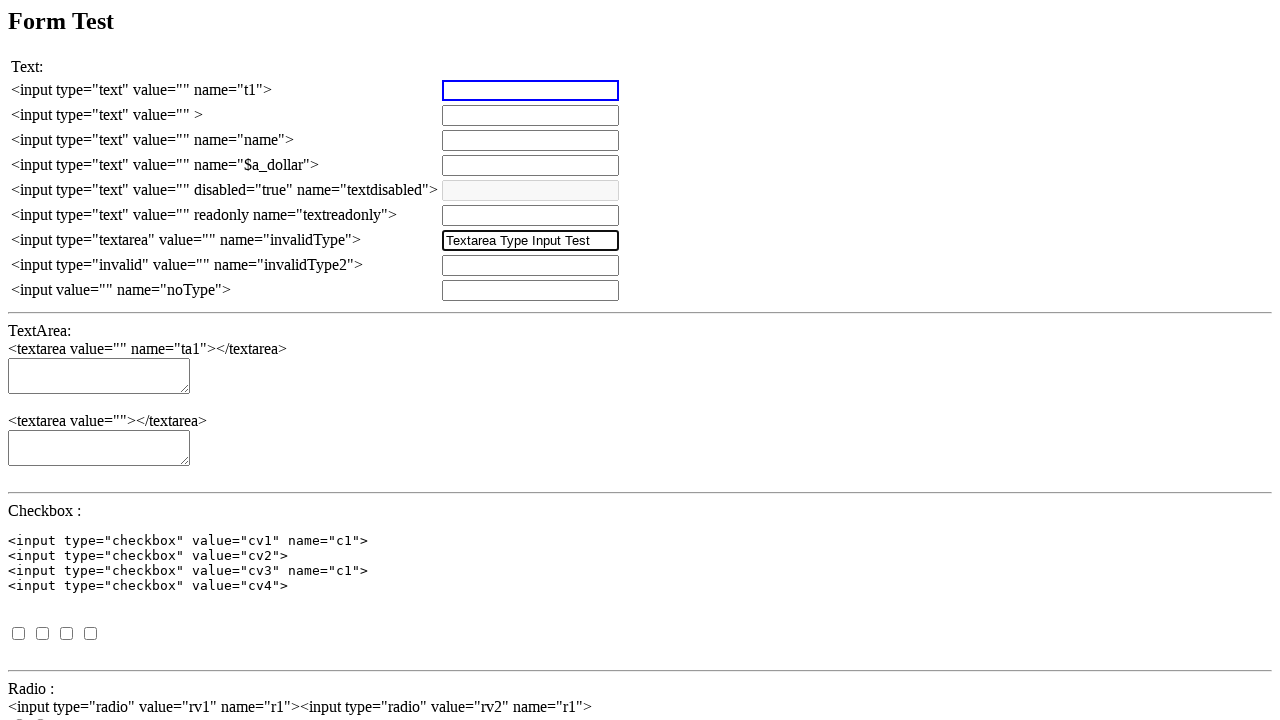

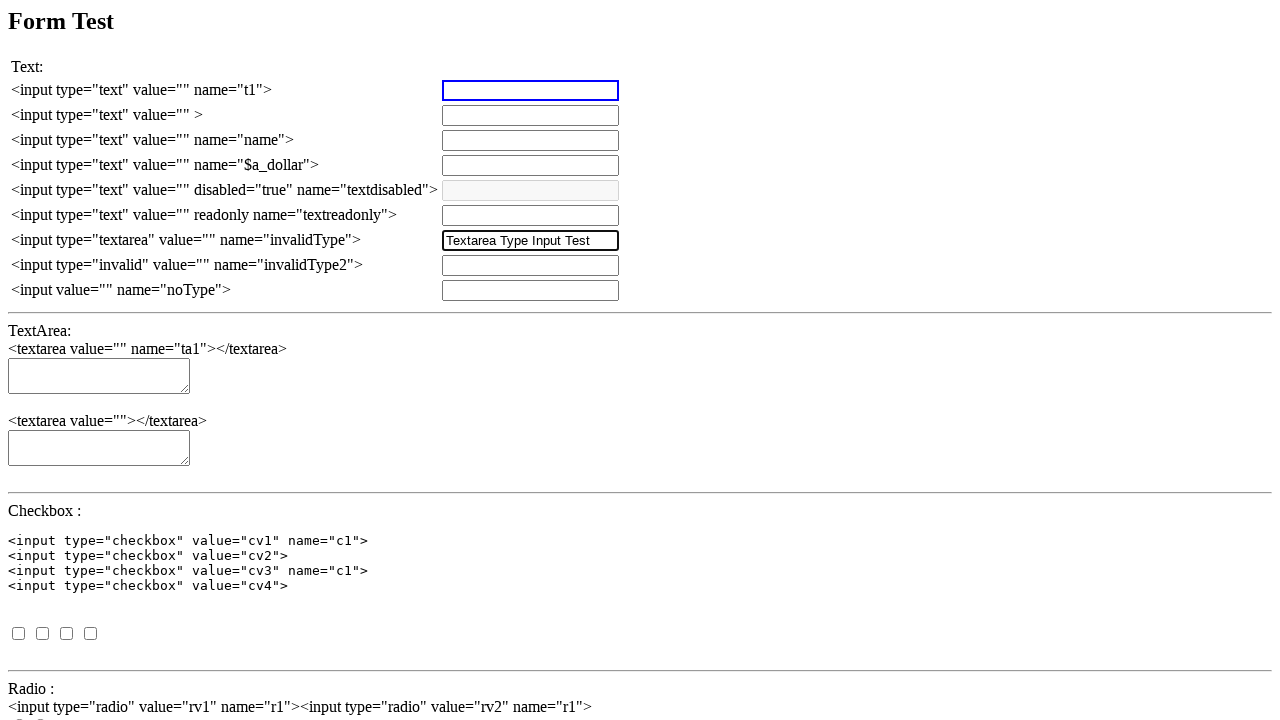